Tests scrolling functionality by navigating to a page and performing scroll down and up actions using keyboard keys

Starting URL: http://the-internet.herokuapp.com/

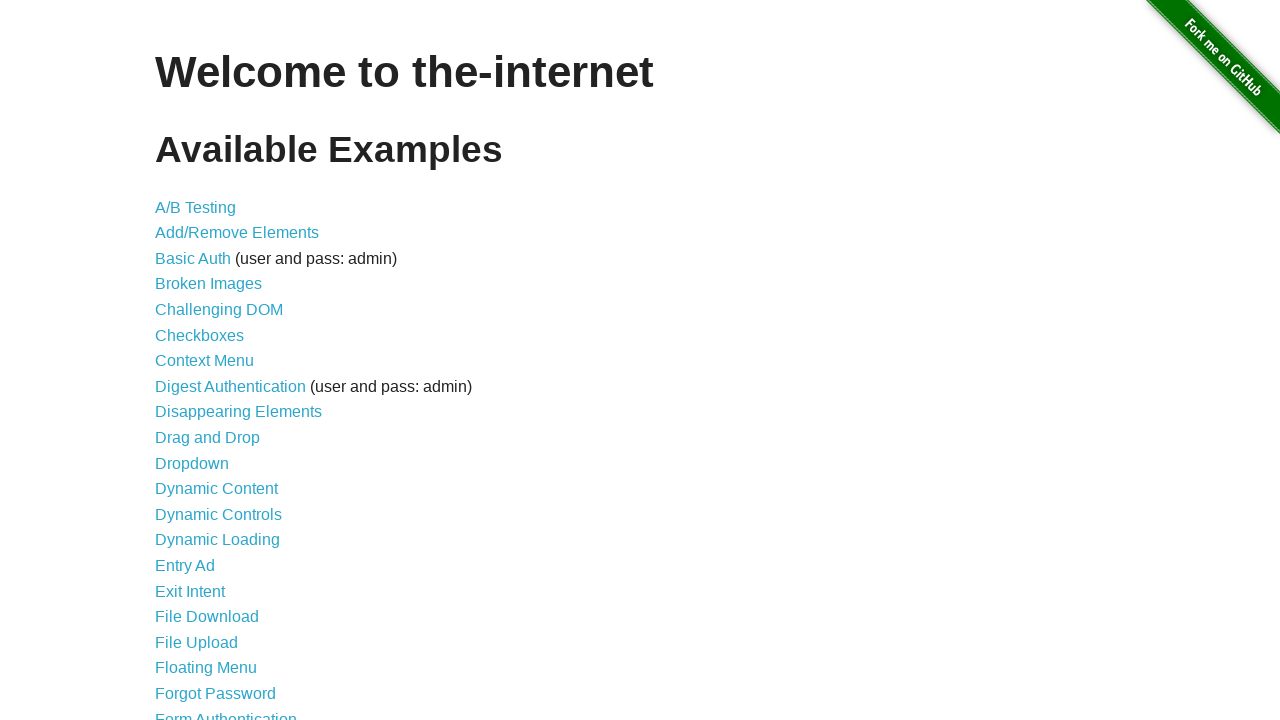

Clicked on Infinite Scroll link at (201, 360) on div.row:nth-child(2) div.large-12.columns:nth-child(2) ul:nth-child(4) li:nth-ch
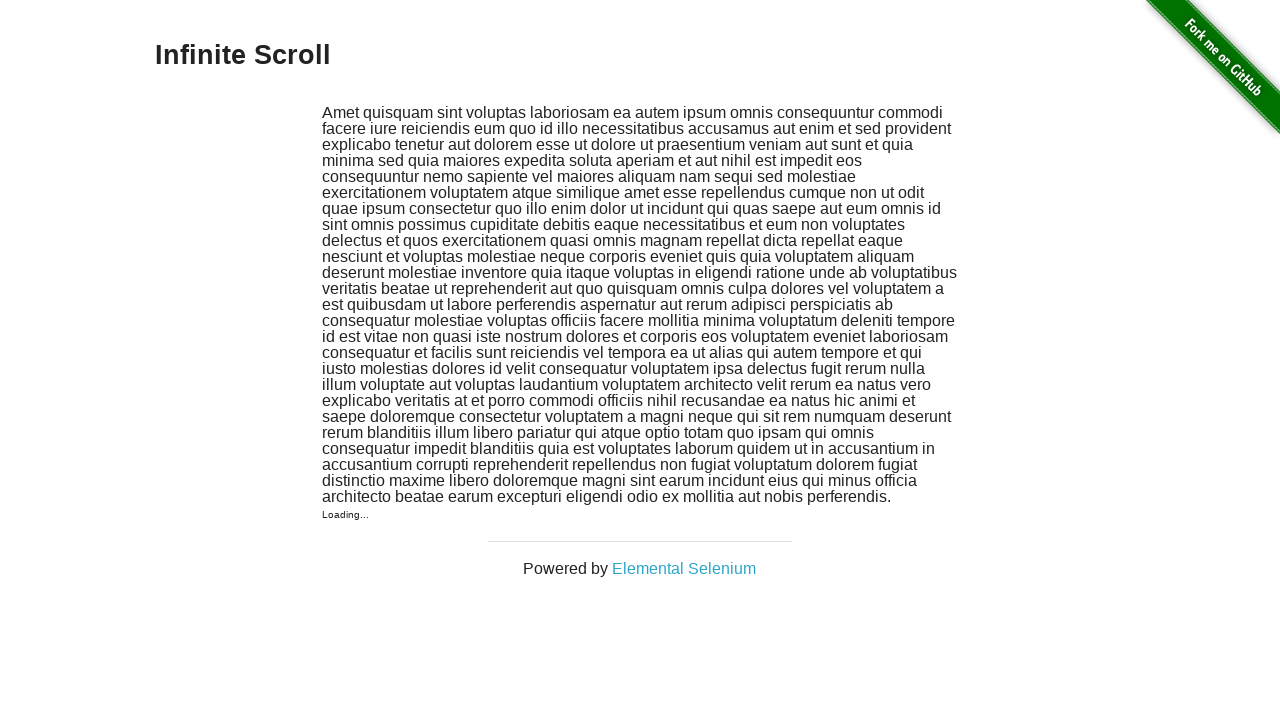

Waited for page to load (1000ms)
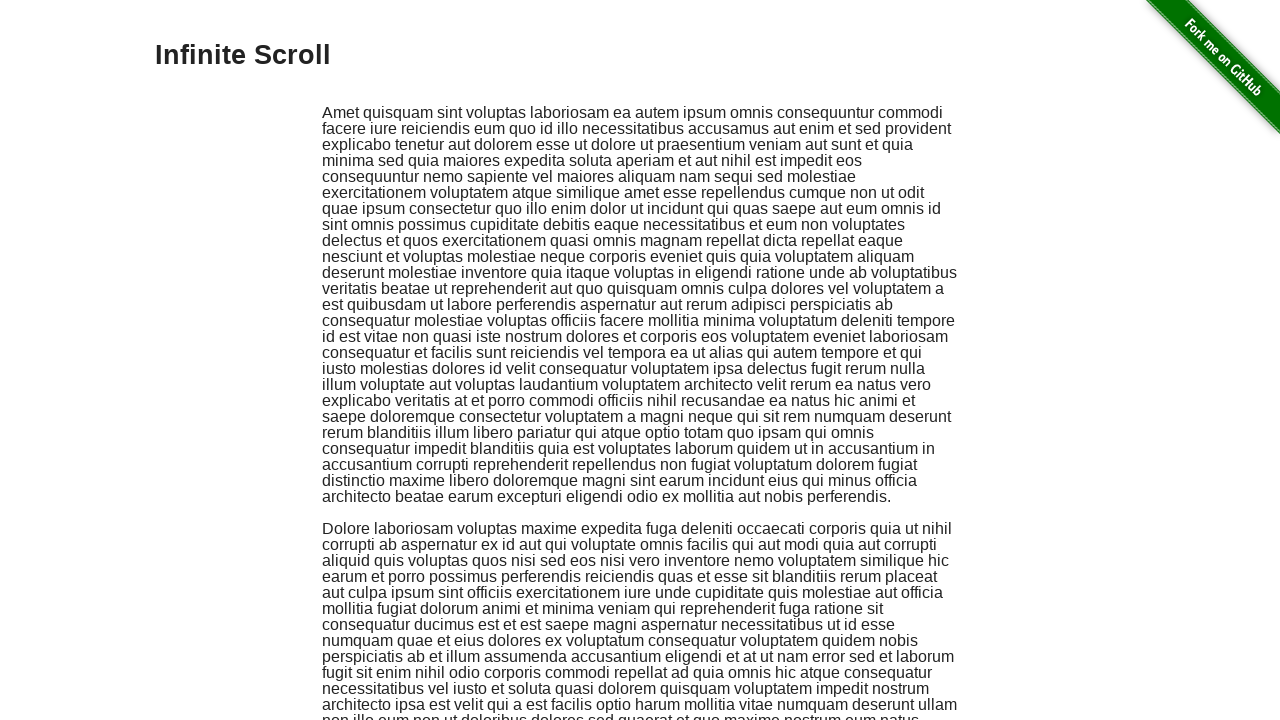

Pressed PageDown key to scroll down
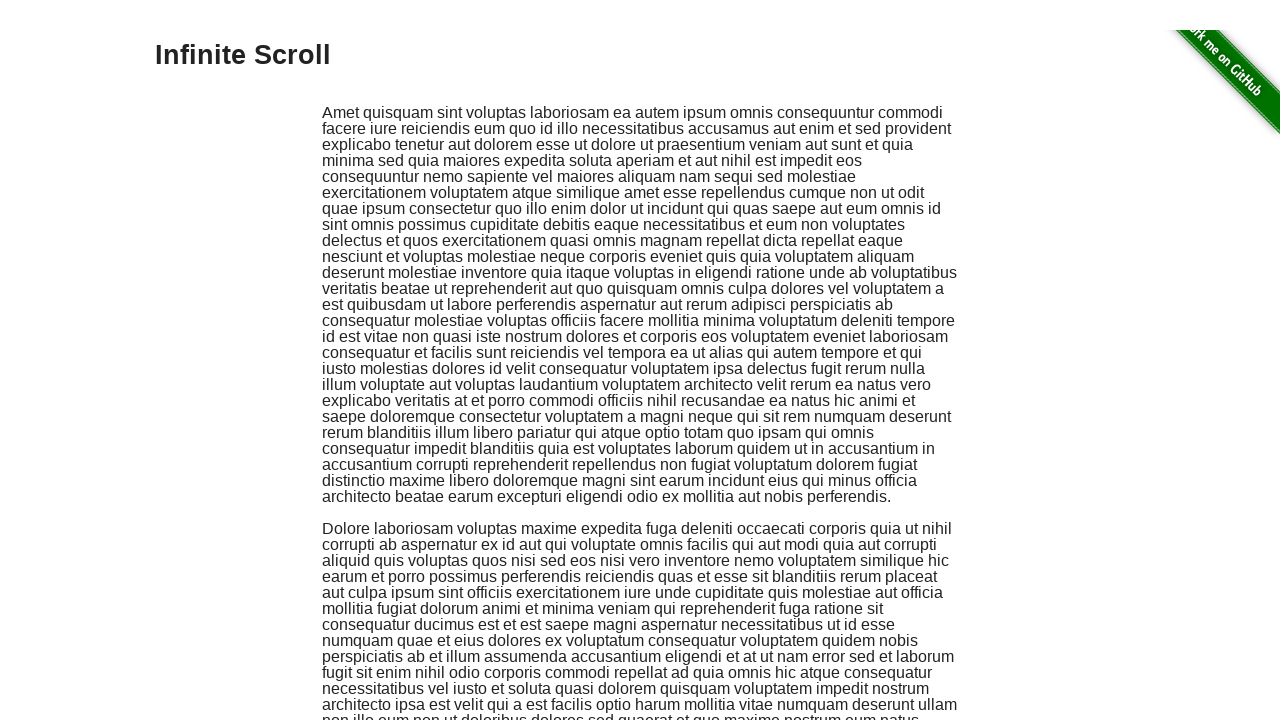

Waited after first scroll down (1000ms)
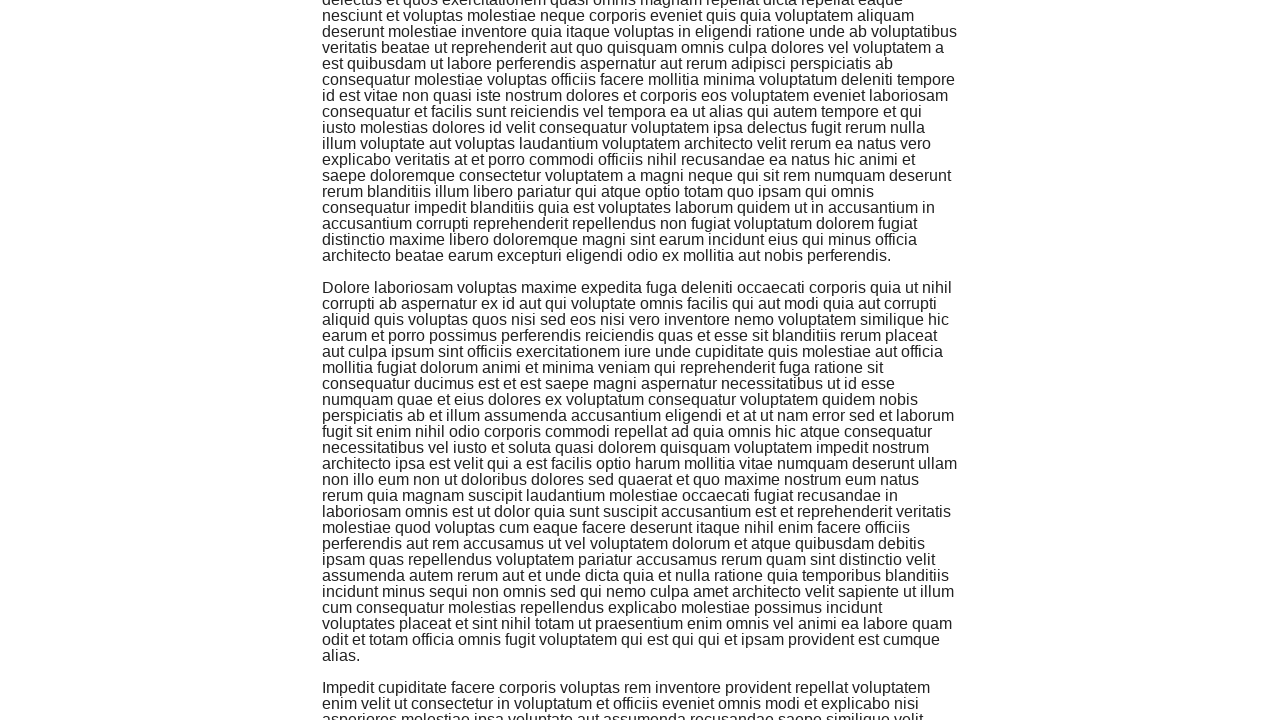

Pressed PageDown key to scroll down again
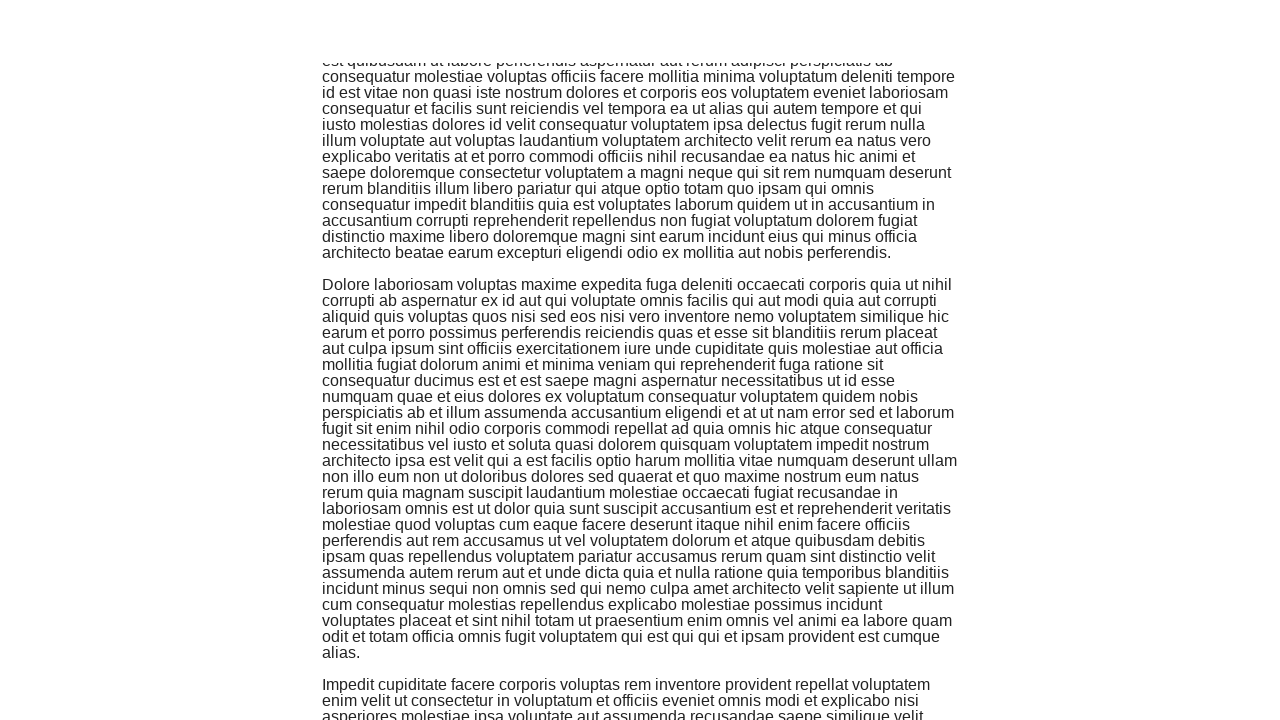

Waited after second scroll down (1000ms)
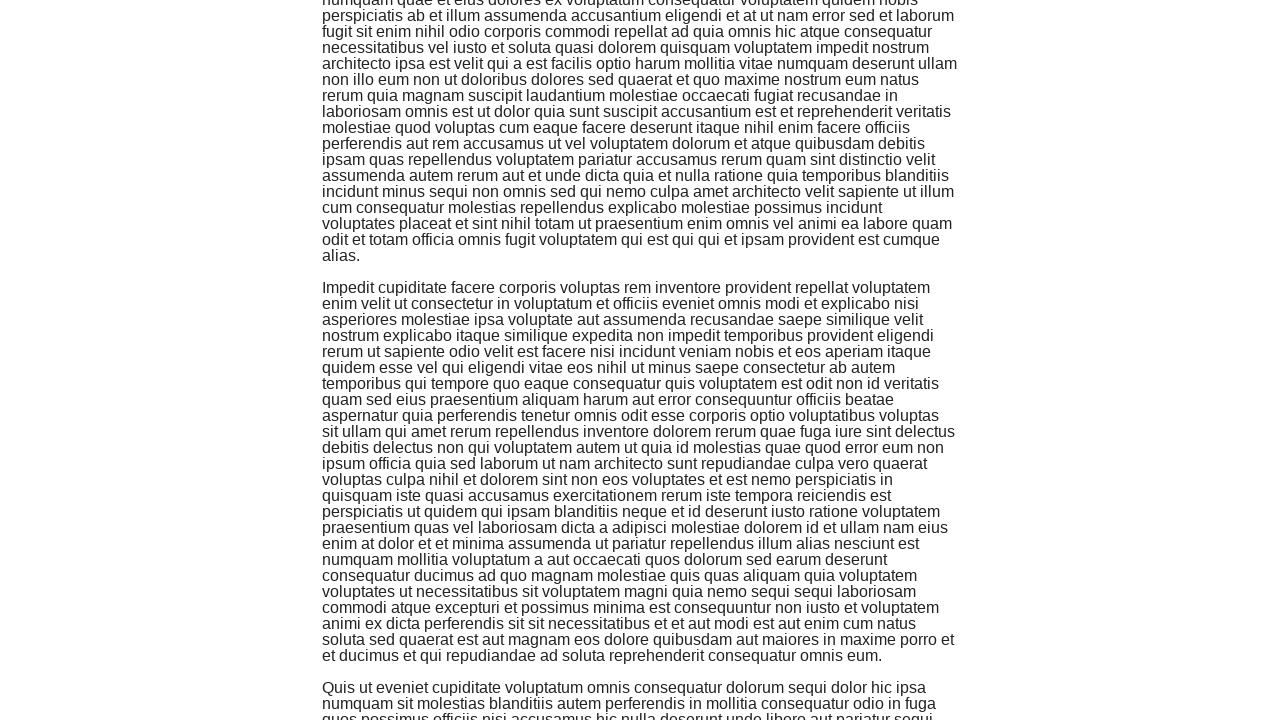

Pressed PageUp key to scroll up
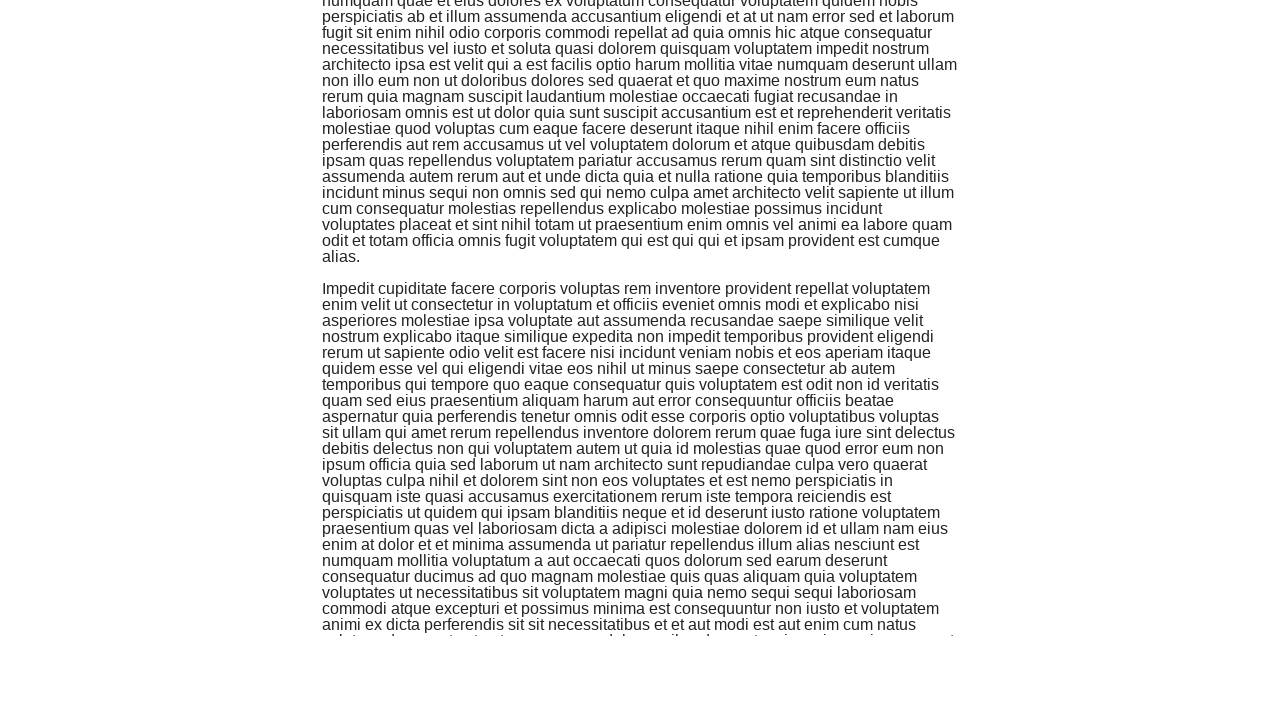

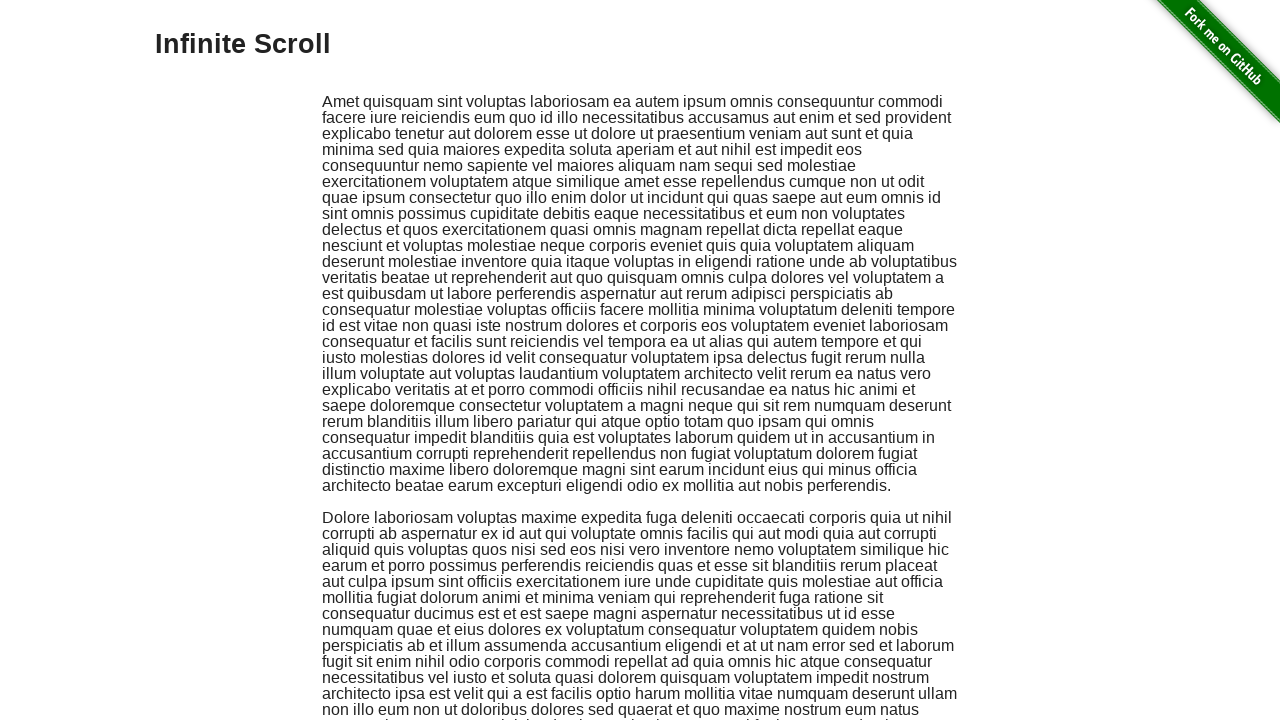